Tests JavaScript Confirm popup by clicking the JS Confirm button, accepting the alert, and verifying the result message shows "Ok" was clicked.

Starting URL: https://the-internet.herokuapp.com/javascript_alerts

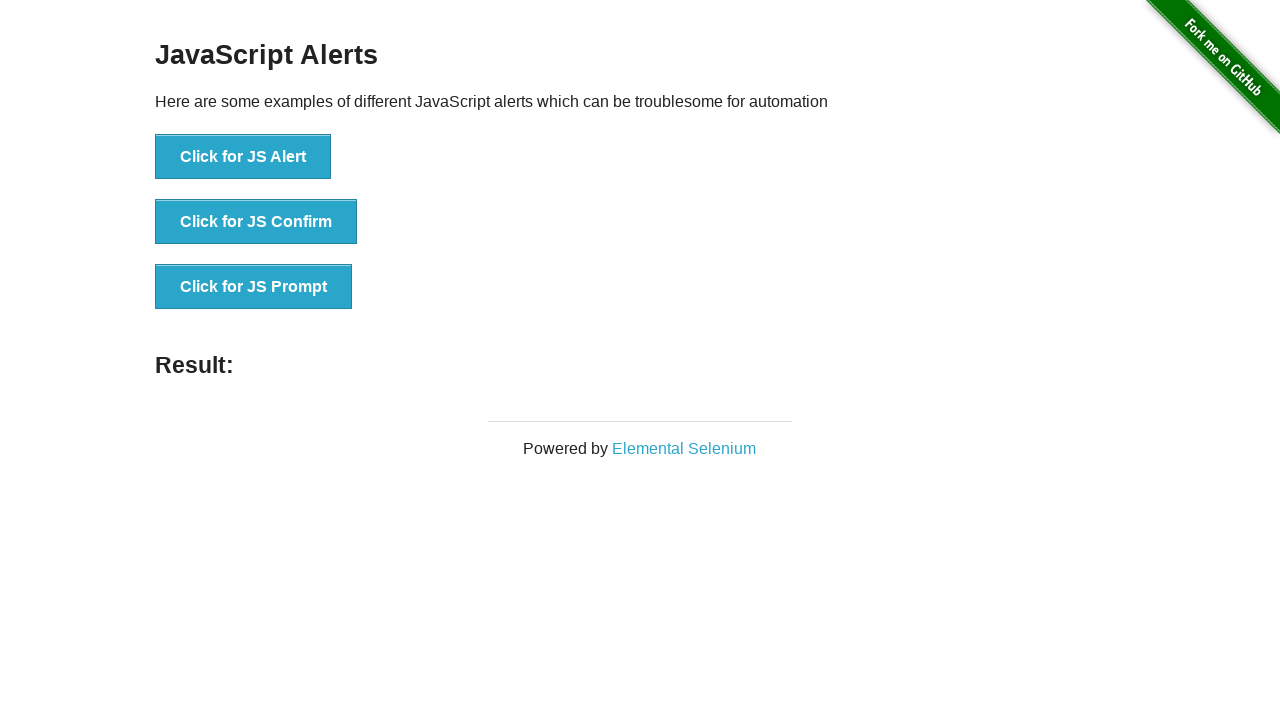

Set up dialog handler to accept alerts
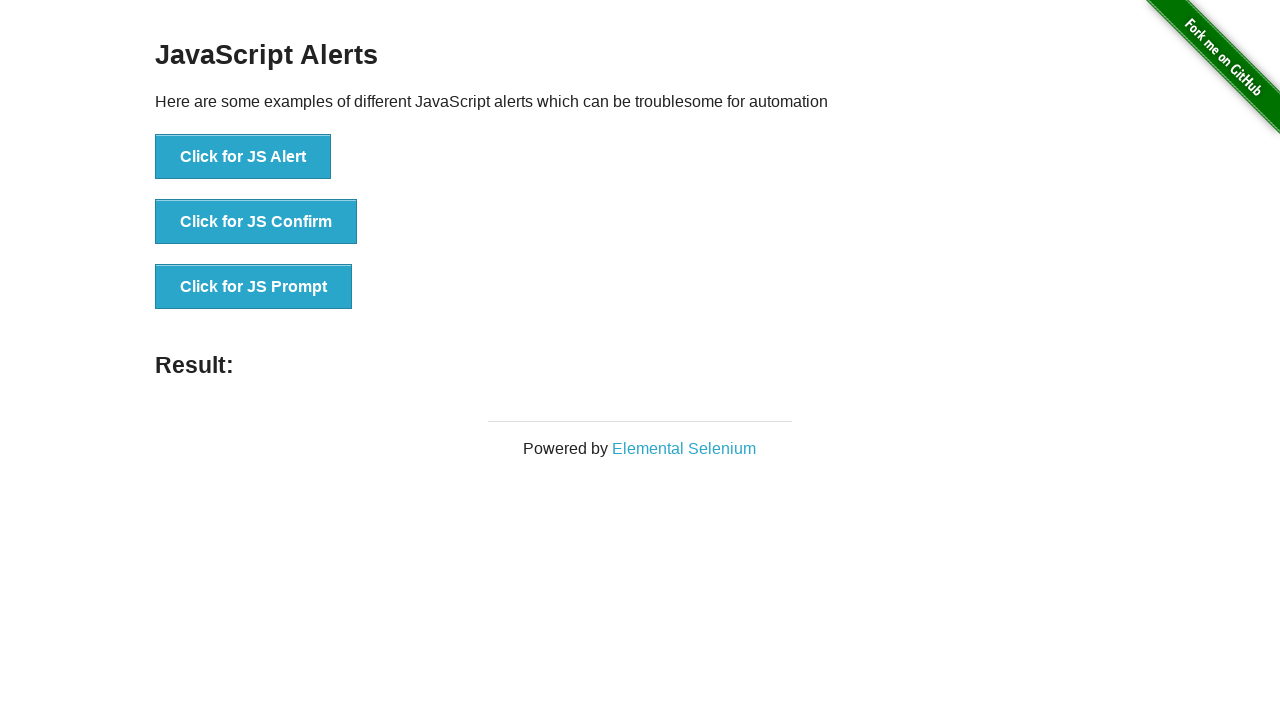

Clicked JS Confirm button to trigger JavaScript confirmation popup at (256, 222) on button[onclick*=jsConfirm]
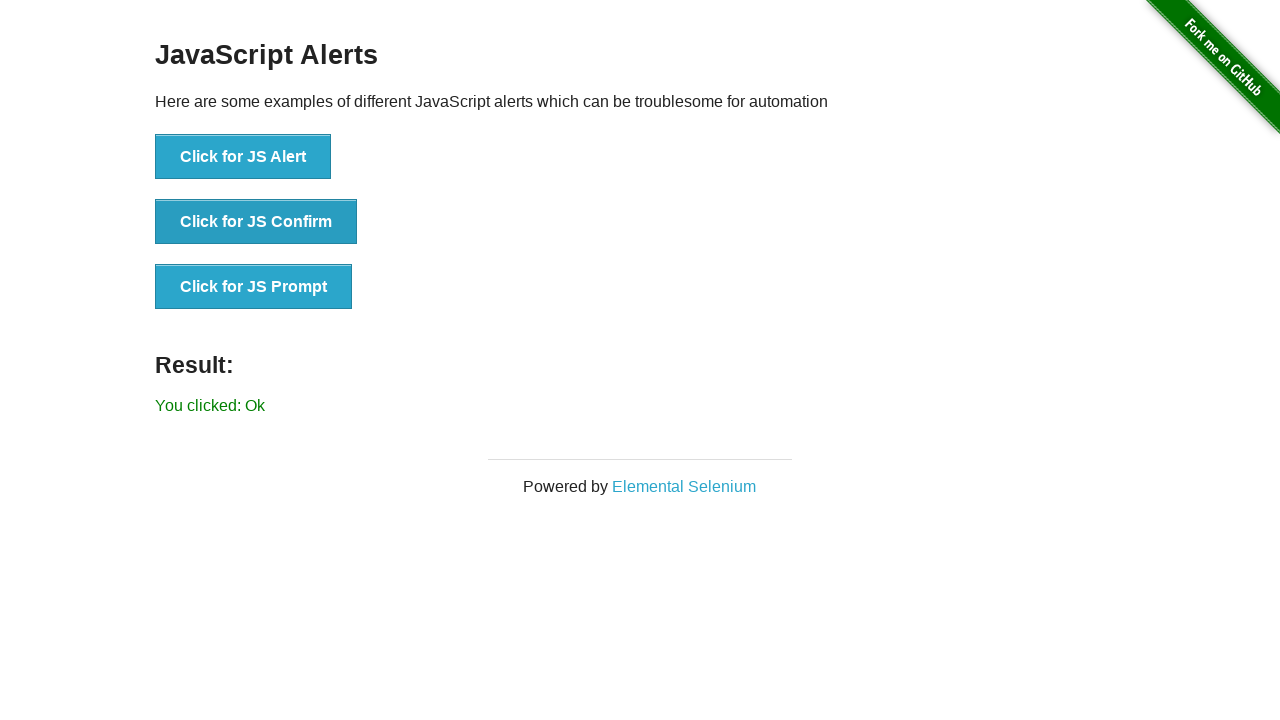

Alert was accepted and result label appeared showing 'Ok' was clicked
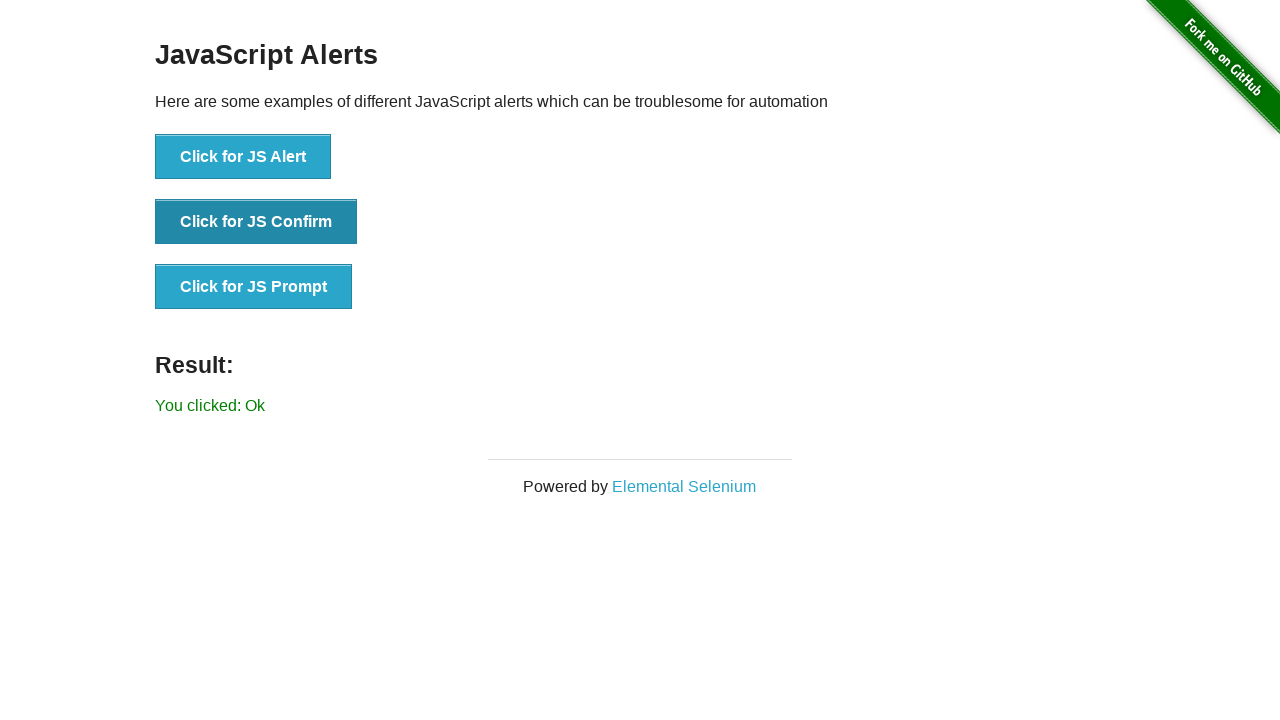

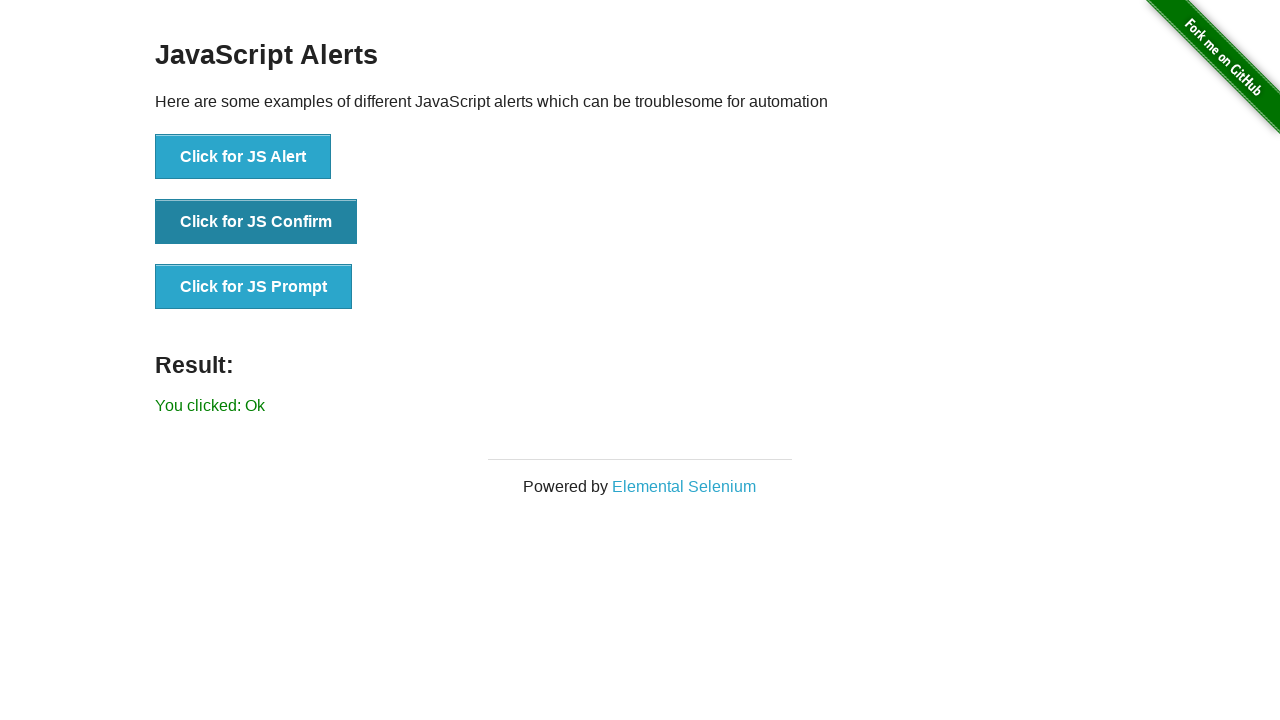